Tests double-click functionality on a div element within an iframe, verifying that the class attribute changes to "dbl" after double-clicking

Starting URL: http://api.jquery.com/dblclick/

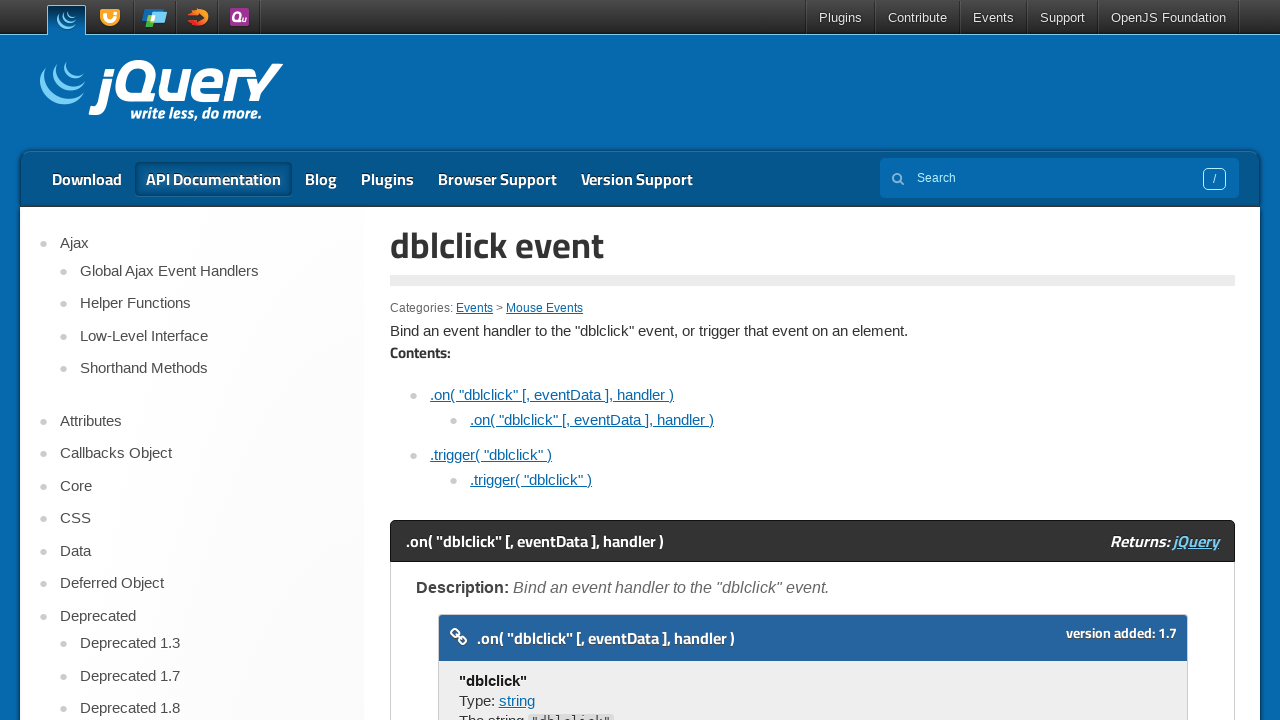

Located the first iframe on the page
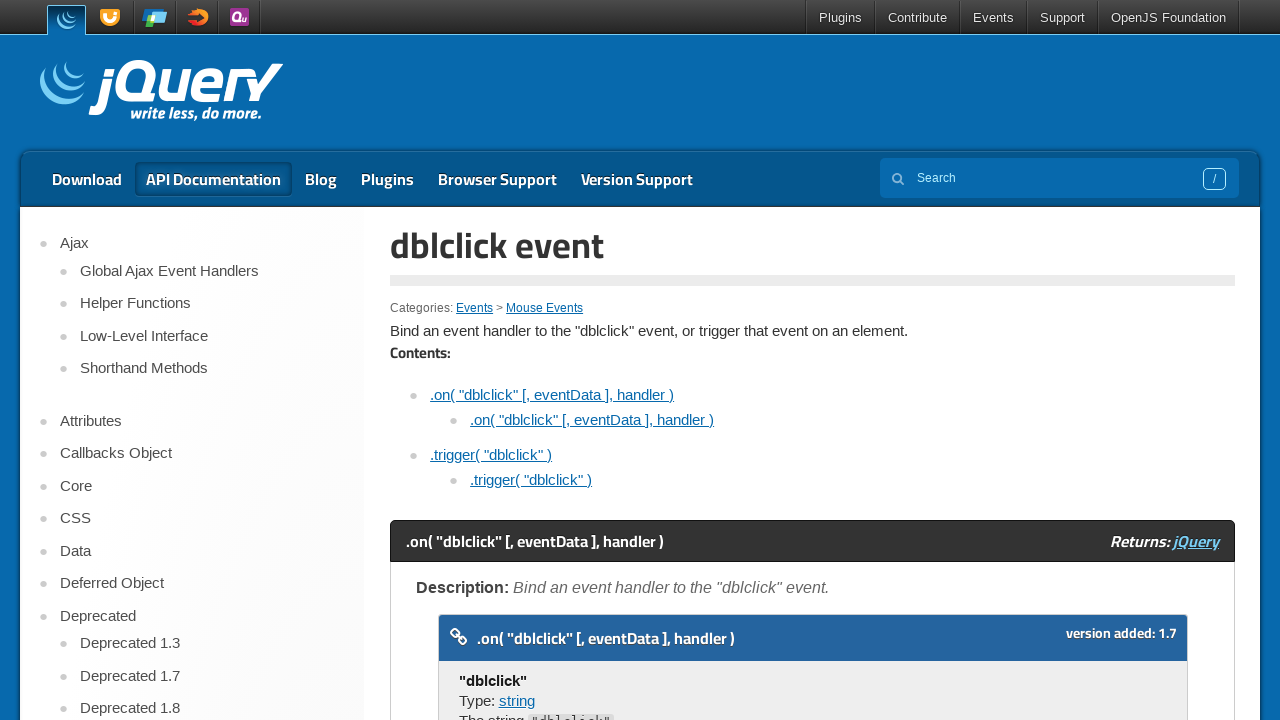

Located the div element within the iframe
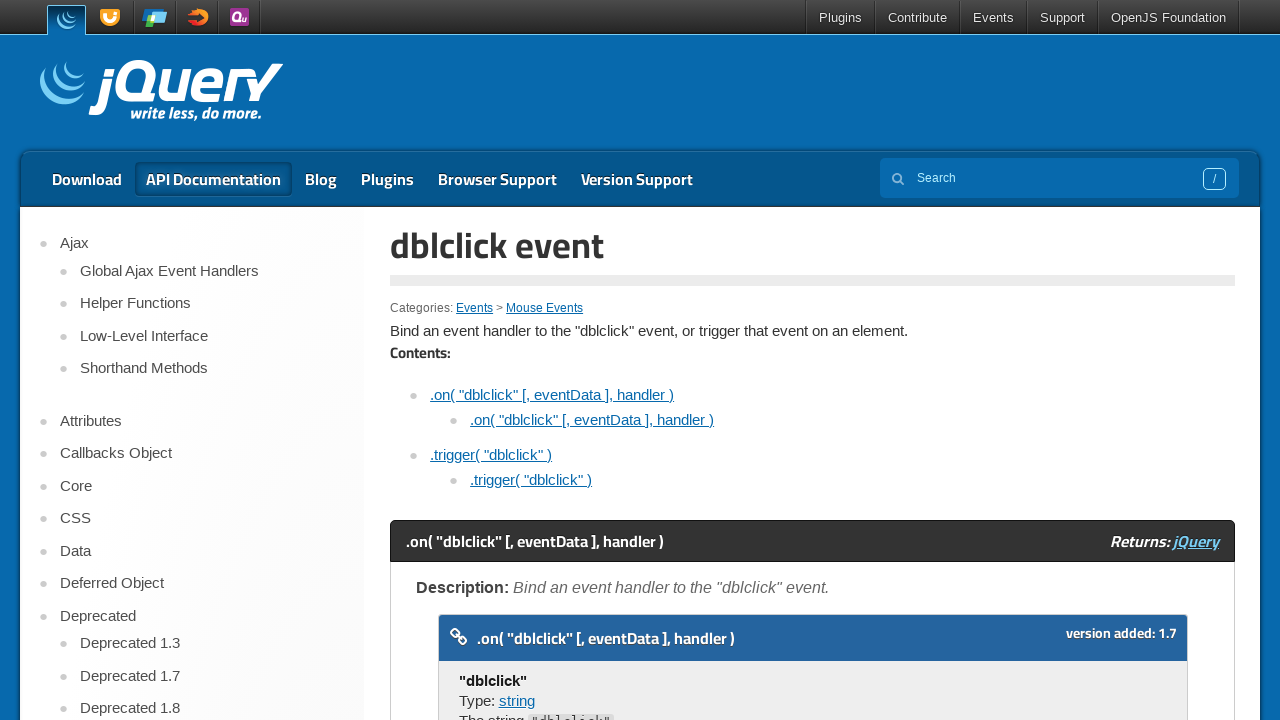

Scrolled the div element into view
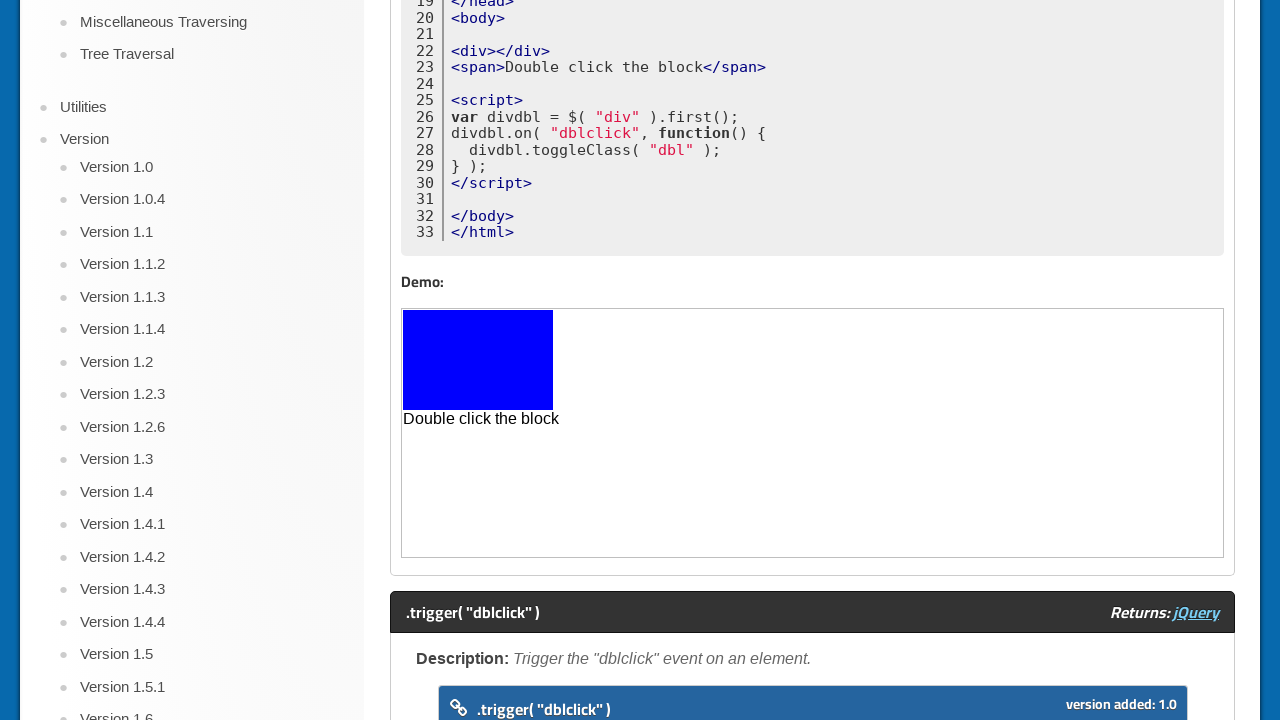

Double-clicked the div element at (478, 360) on iframe >> nth=0 >> internal:control=enter-frame >> html>body>div
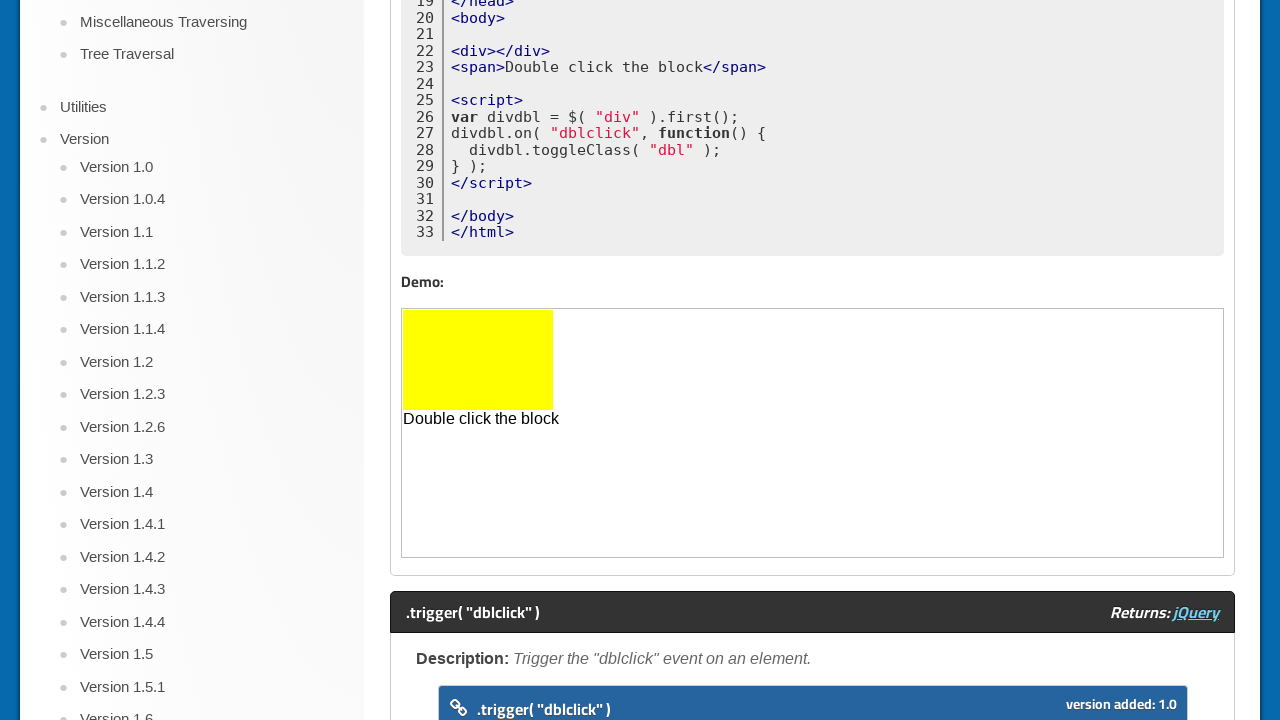

Verified that the class attribute changed to 'dbl' after double-clicking
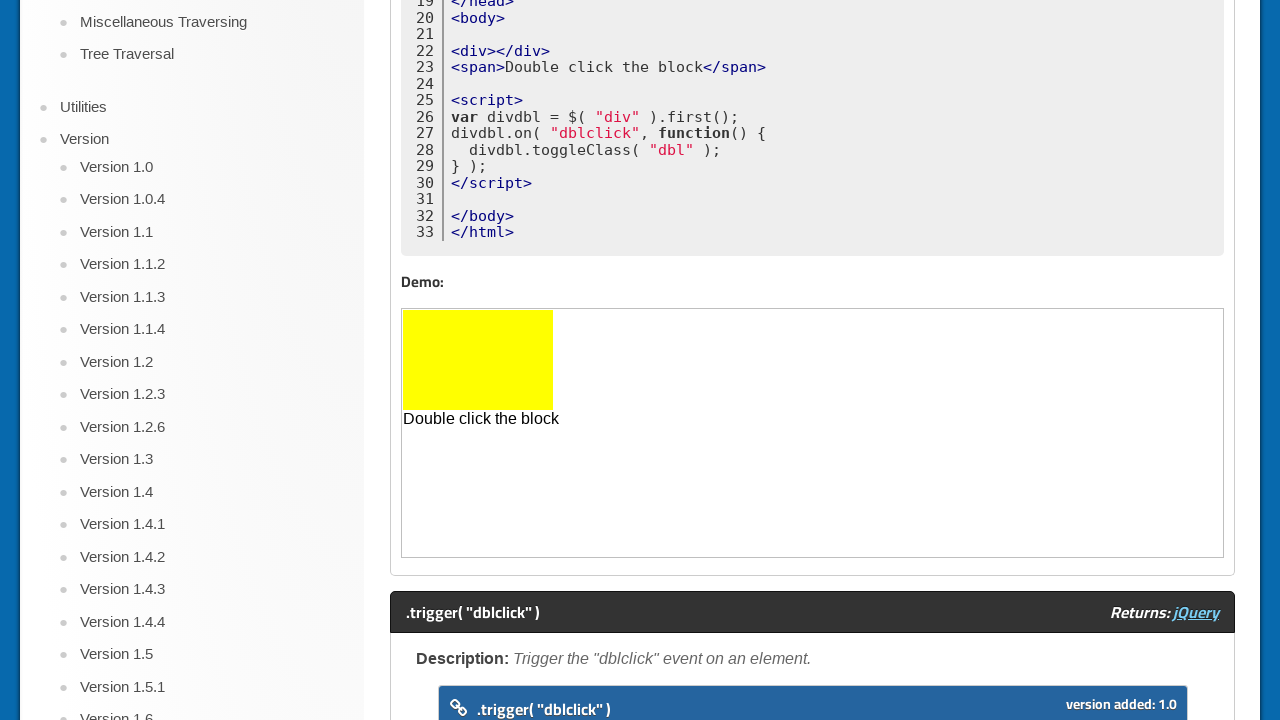

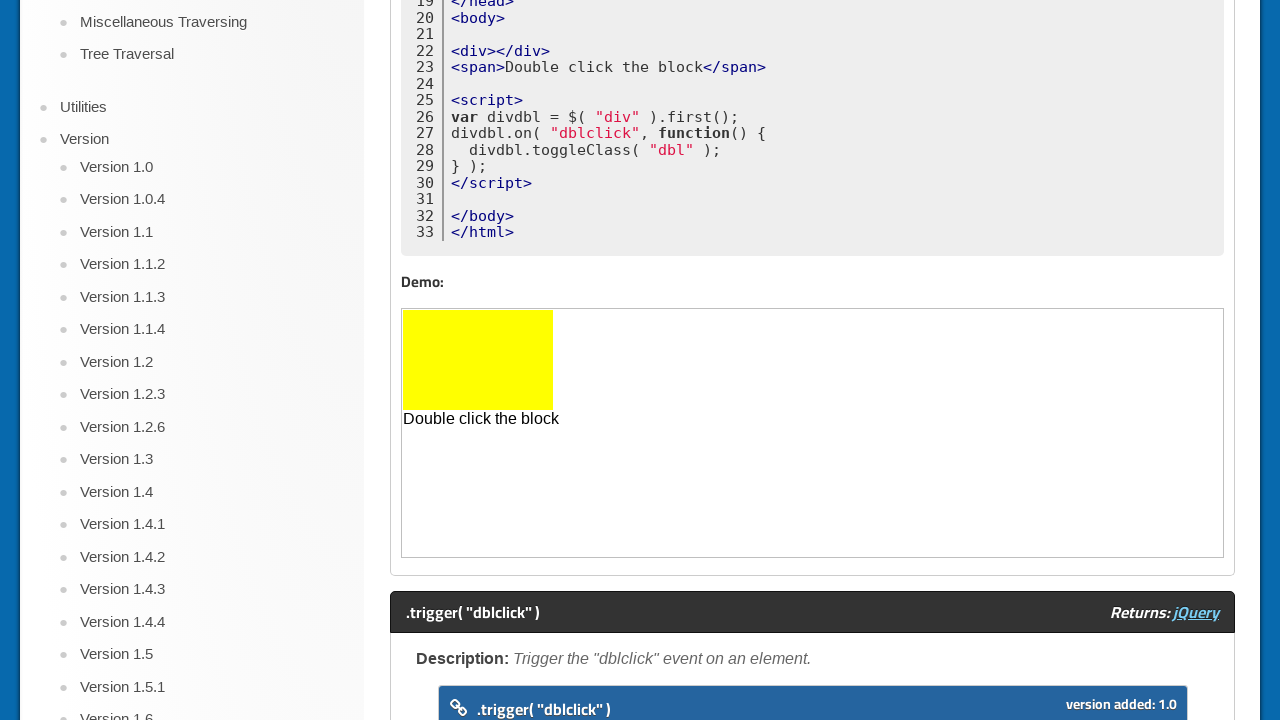